Tests repeated clicking of an anchor link element on a page, verifying that paragraph elements are present after each click iteration.

Starting URL: https://curso-python-selenium.netlify.app/aula_03.html

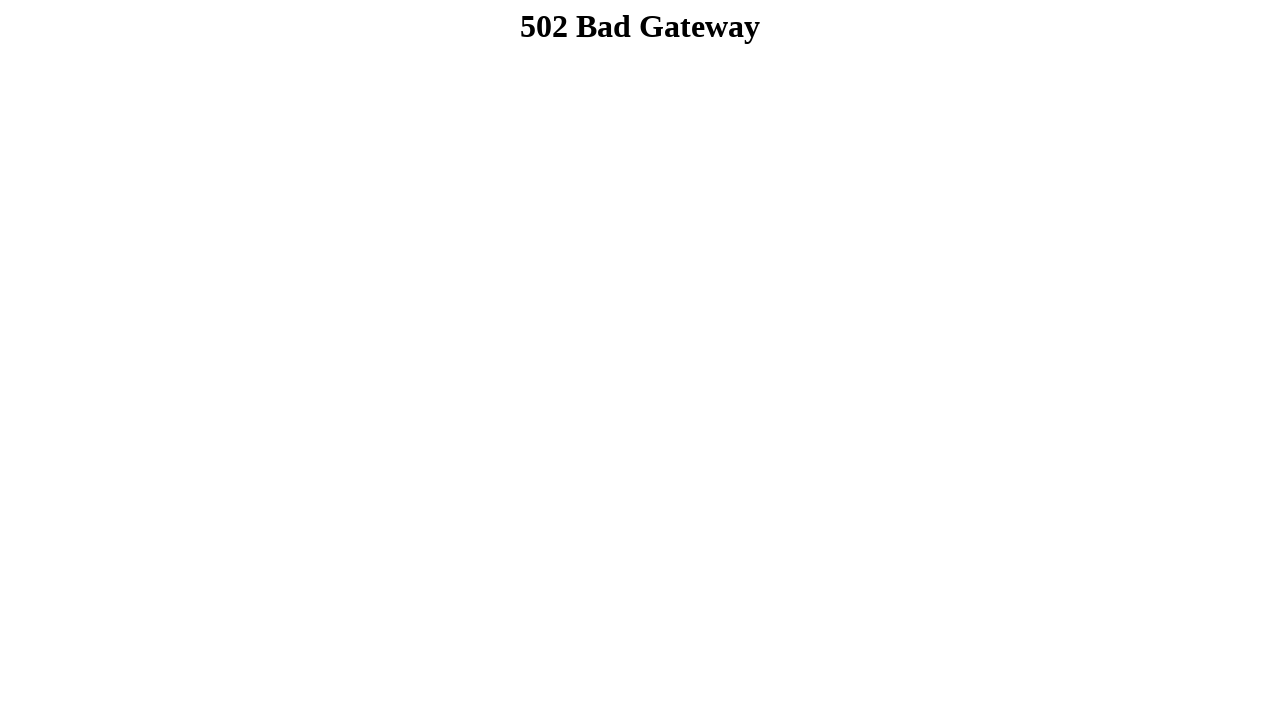

Navigated to the test page
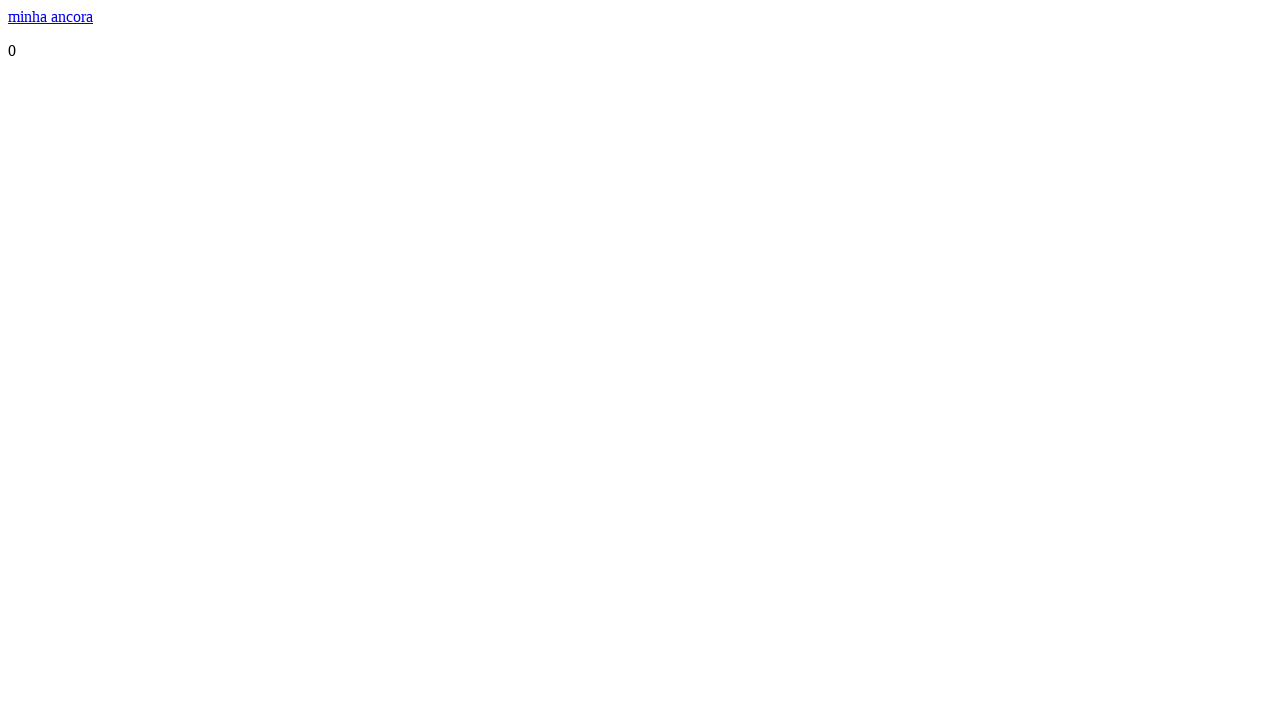

Anchor link element loaded on page
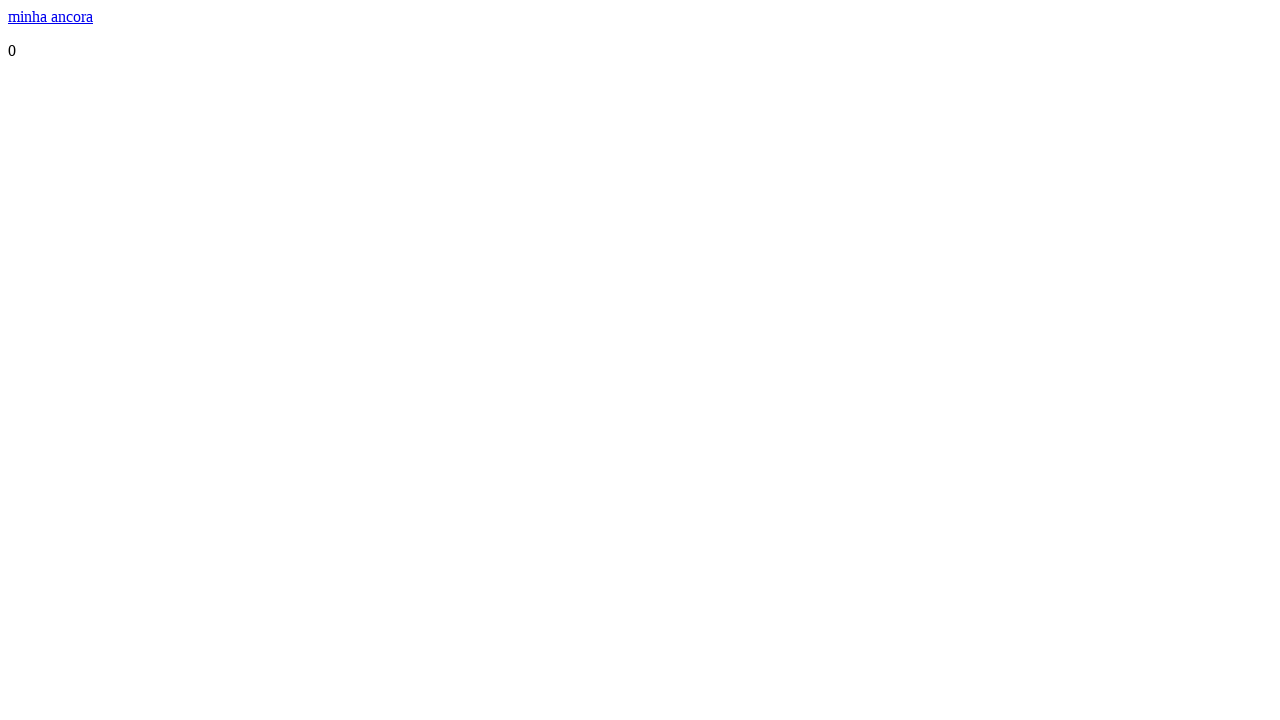

Paragraph elements verified to exist (iteration 1)
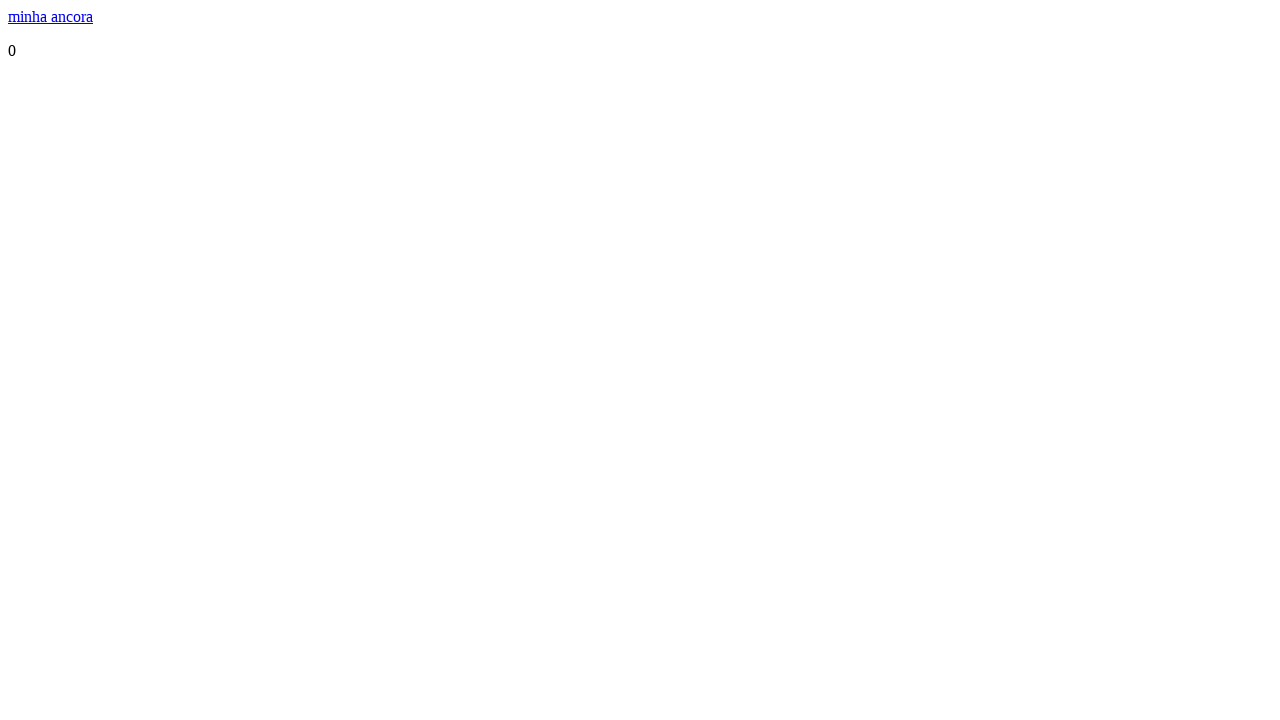

Clicked anchor link (iteration 1) at (50, 16) on a
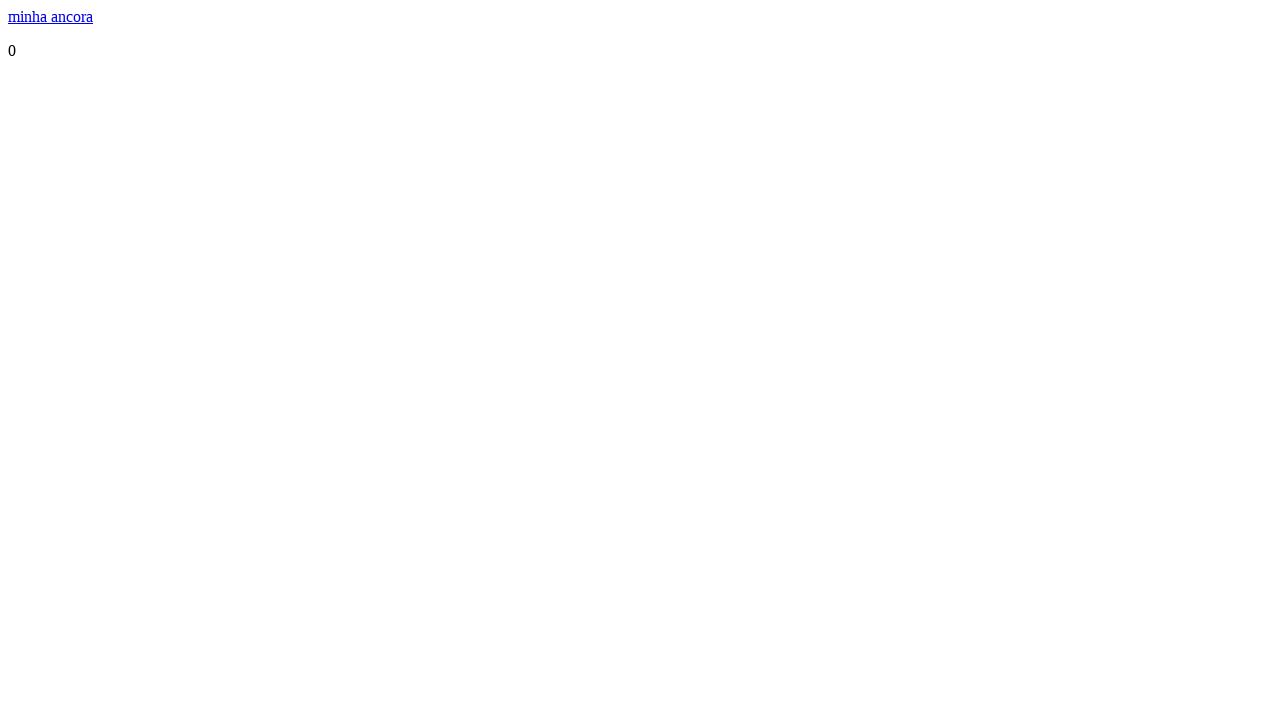

Paragraph elements verified to exist (iteration 2)
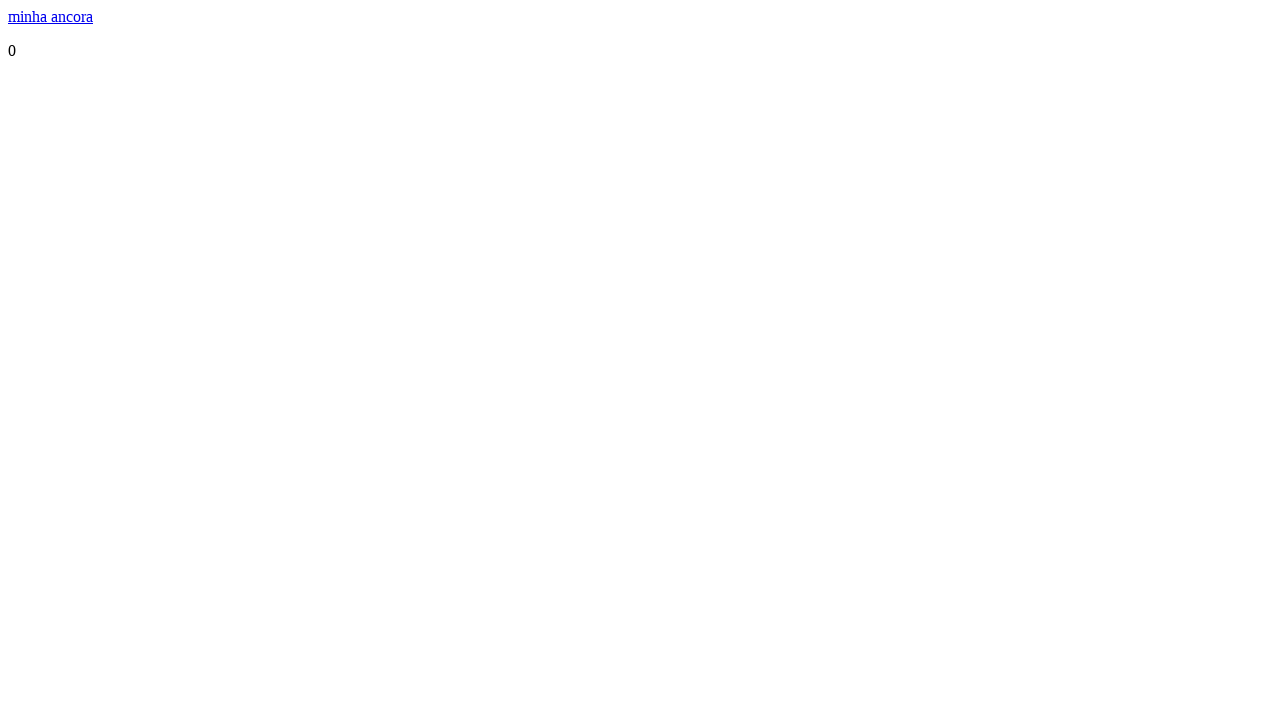

Clicked anchor link (iteration 2) at (50, 16) on a
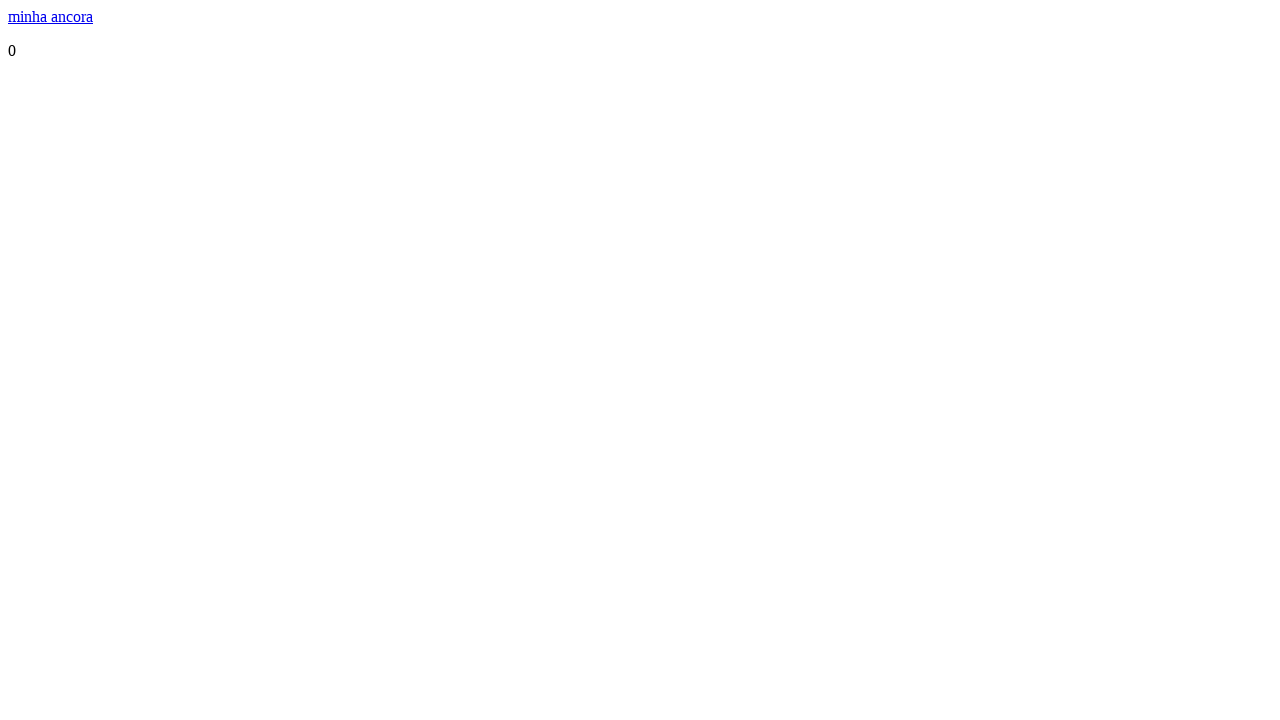

Paragraph elements verified to exist (iteration 3)
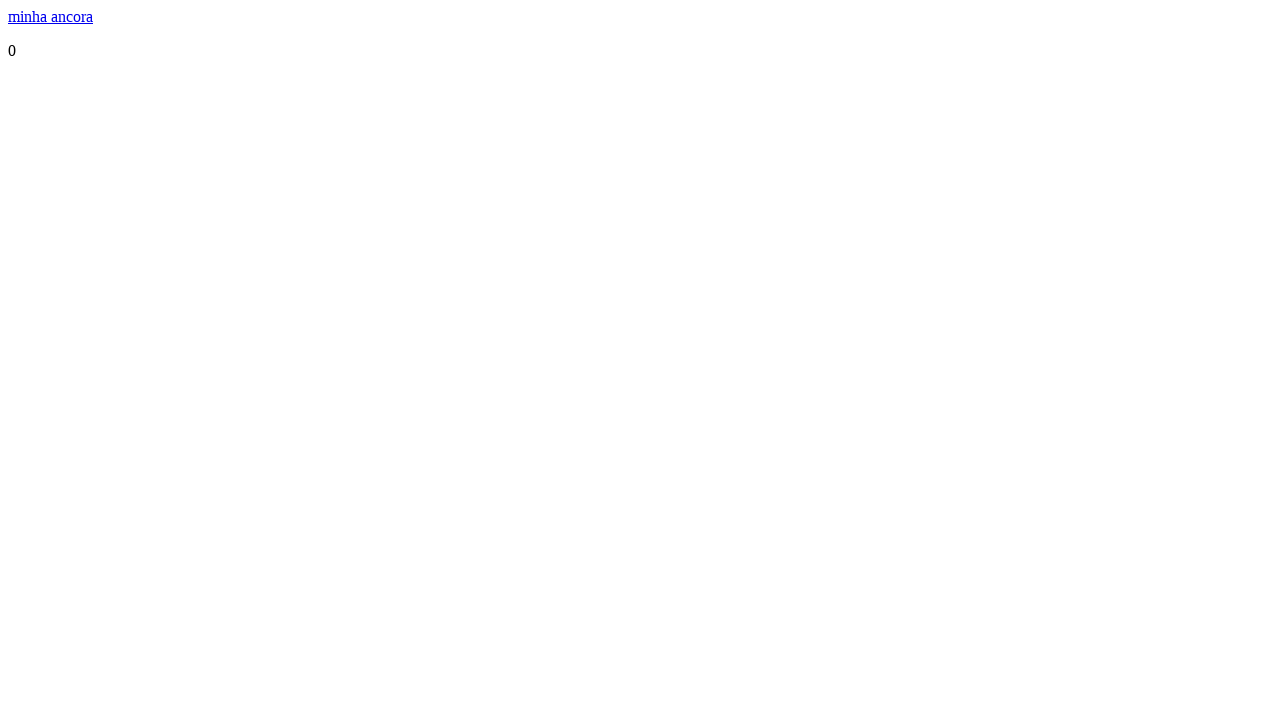

Clicked anchor link (iteration 3) at (50, 16) on a
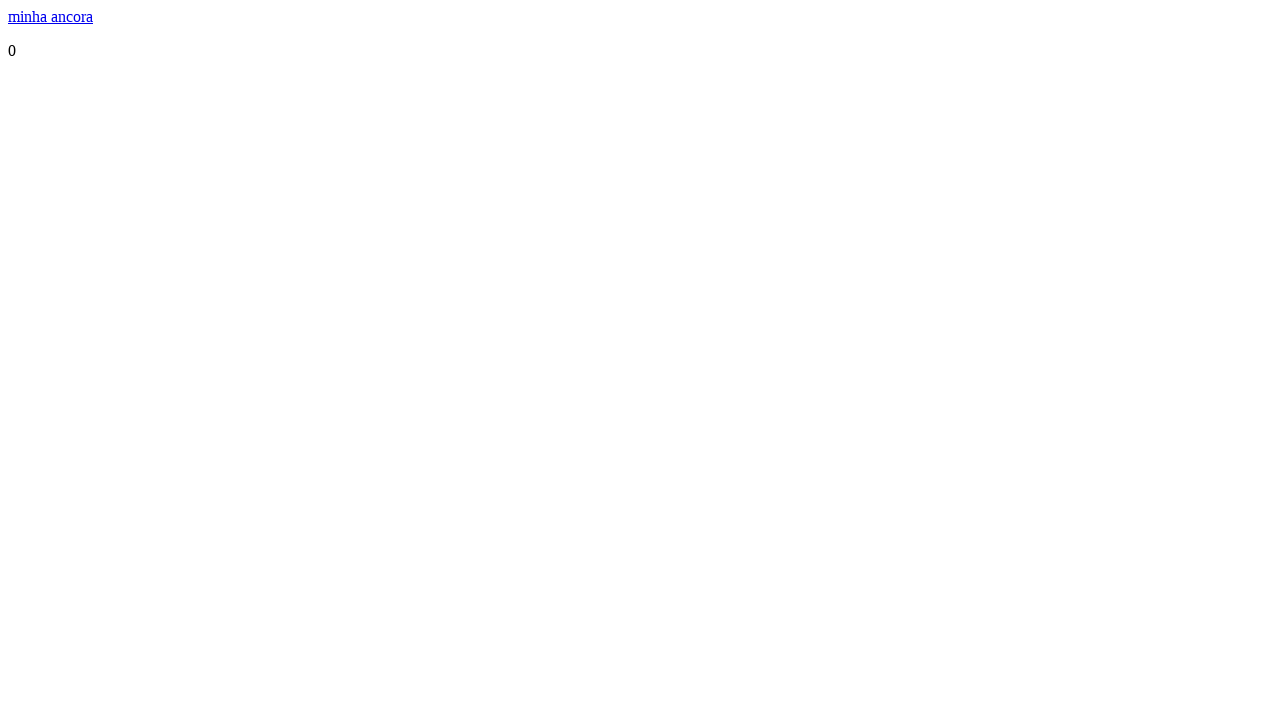

Paragraph elements verified to exist (iteration 4)
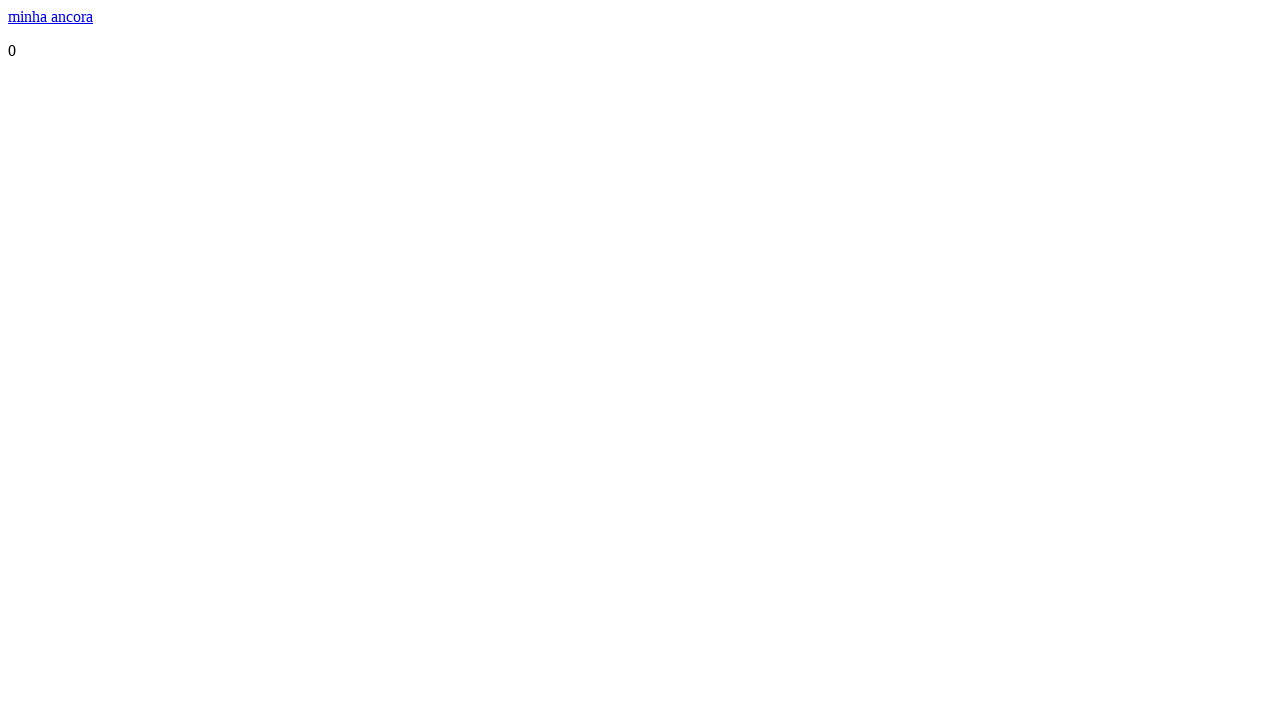

Clicked anchor link (iteration 4) at (50, 16) on a
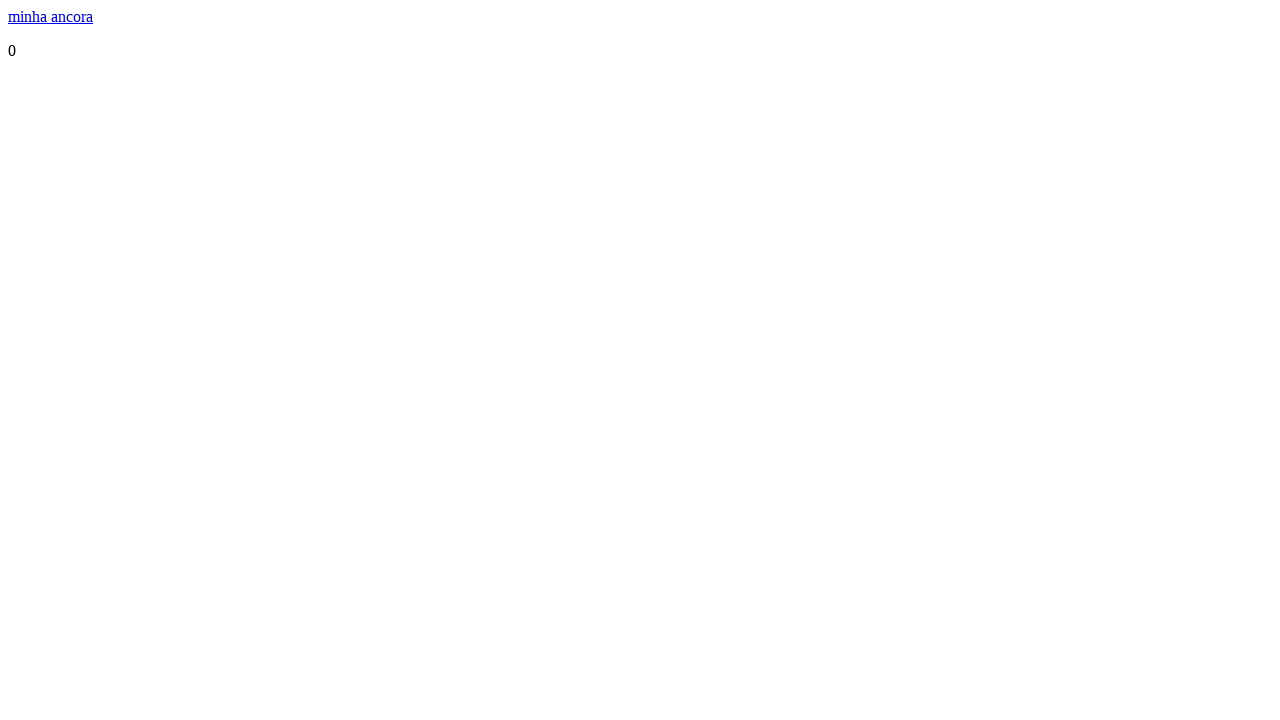

Paragraph elements verified to exist (iteration 5)
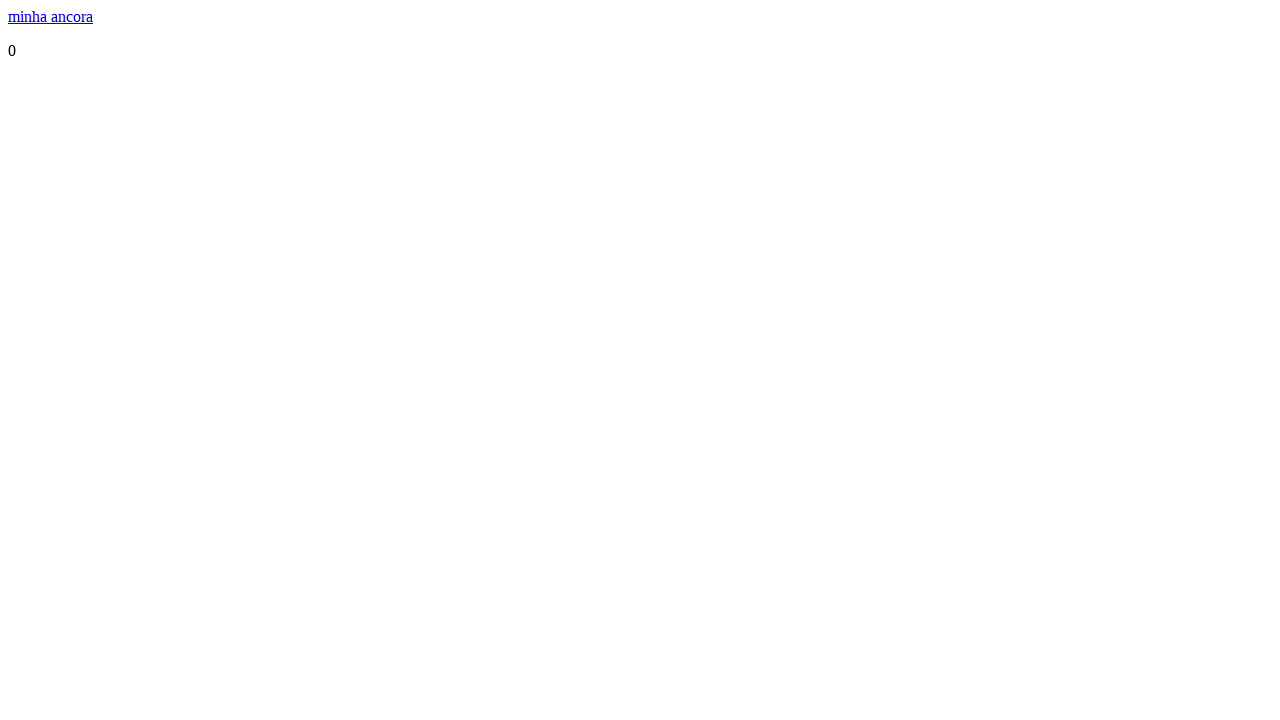

Clicked anchor link (iteration 5) at (50, 16) on a
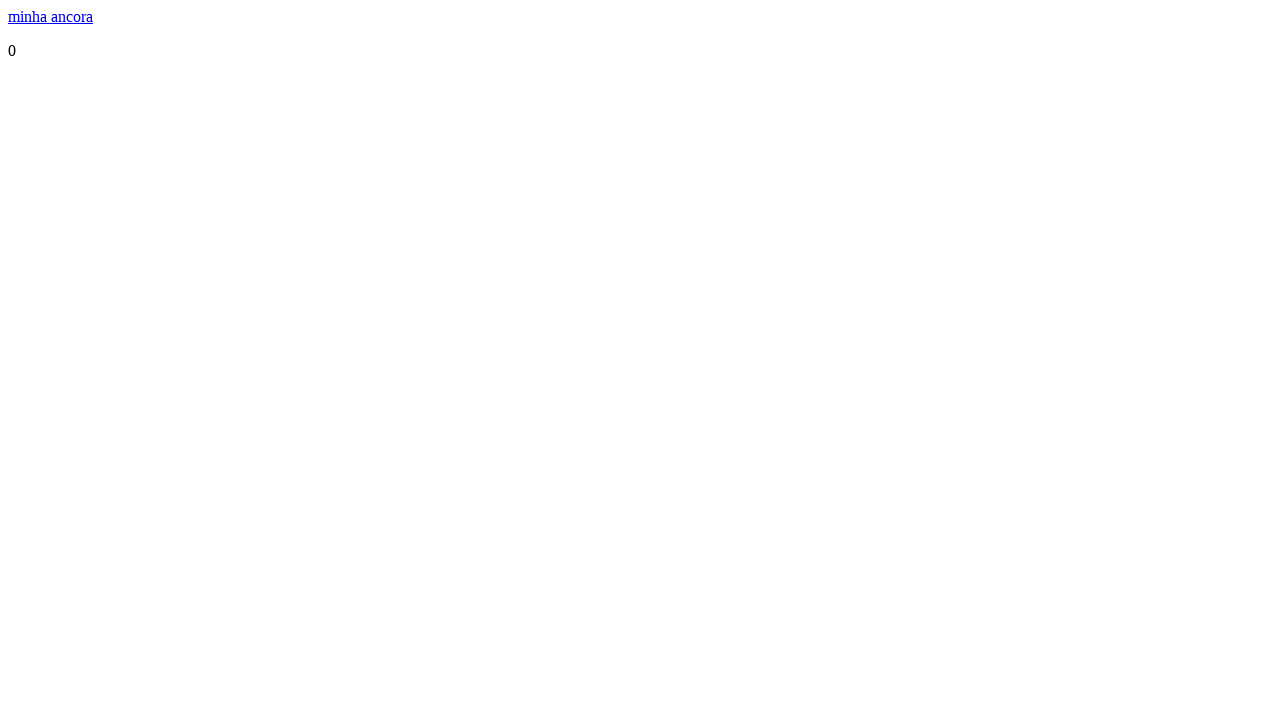

Paragraph elements verified to exist (iteration 6)
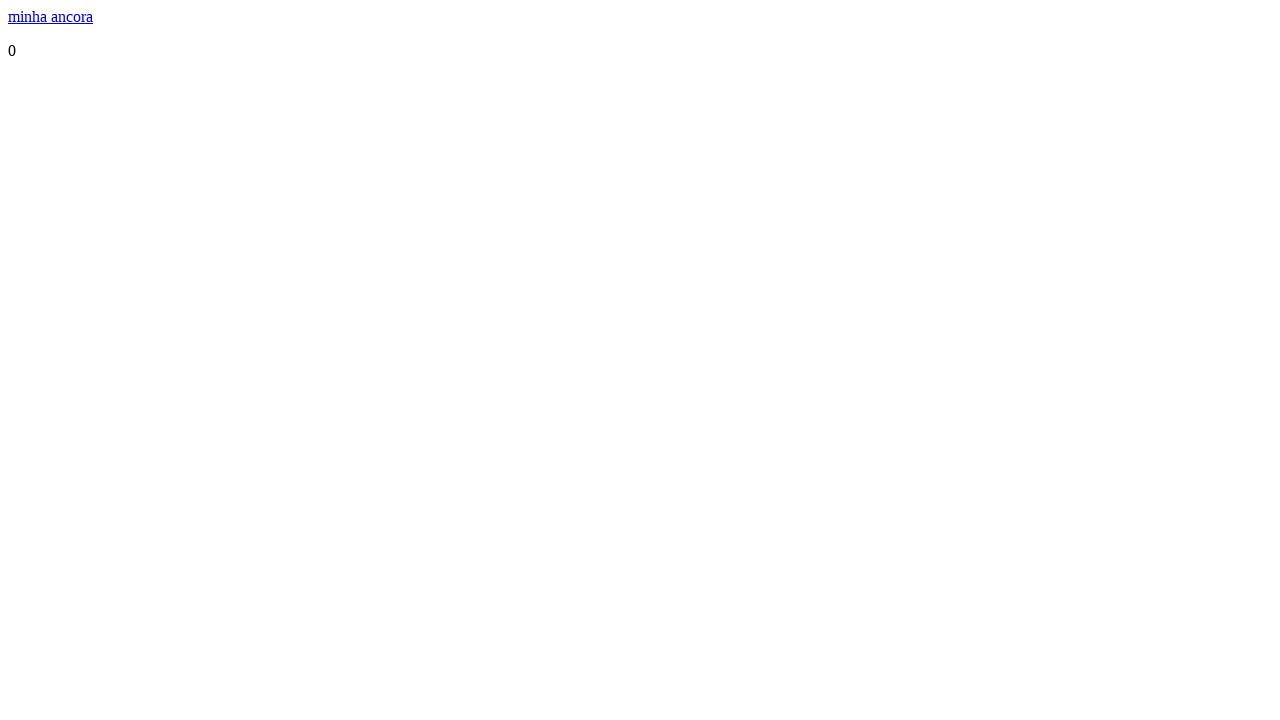

Clicked anchor link (iteration 6) at (50, 16) on a
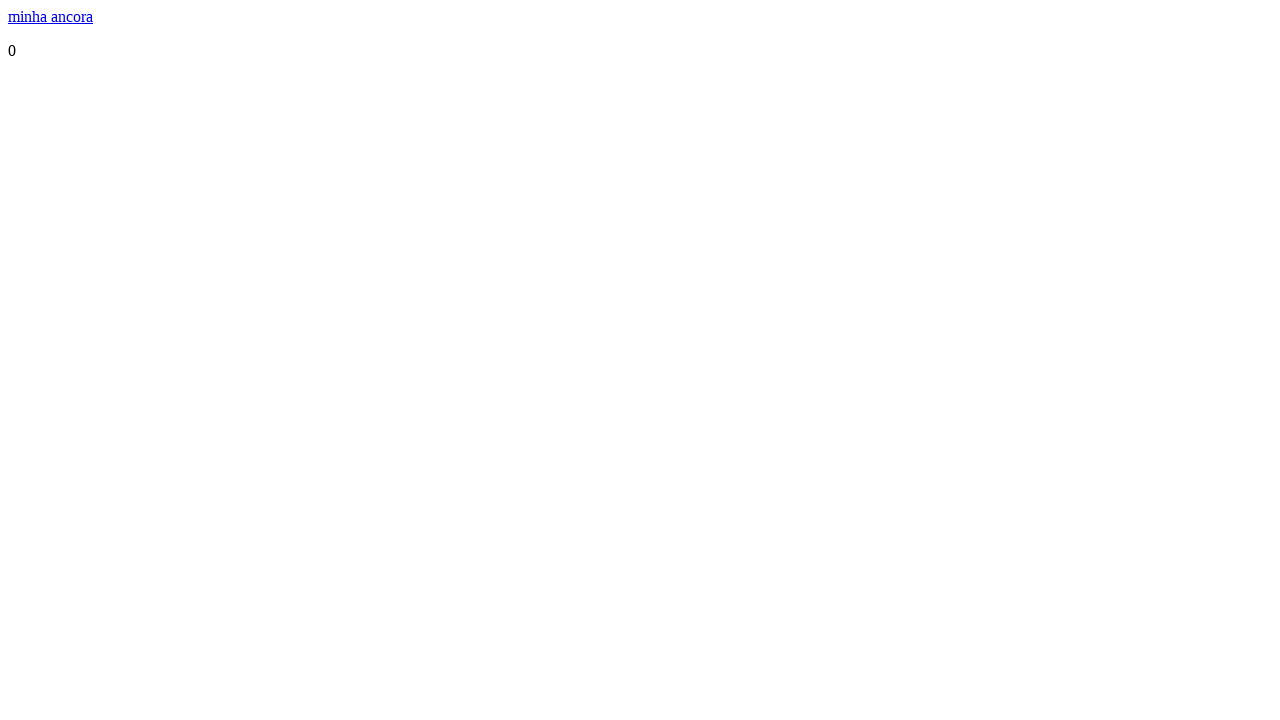

Paragraph elements verified to exist (iteration 7)
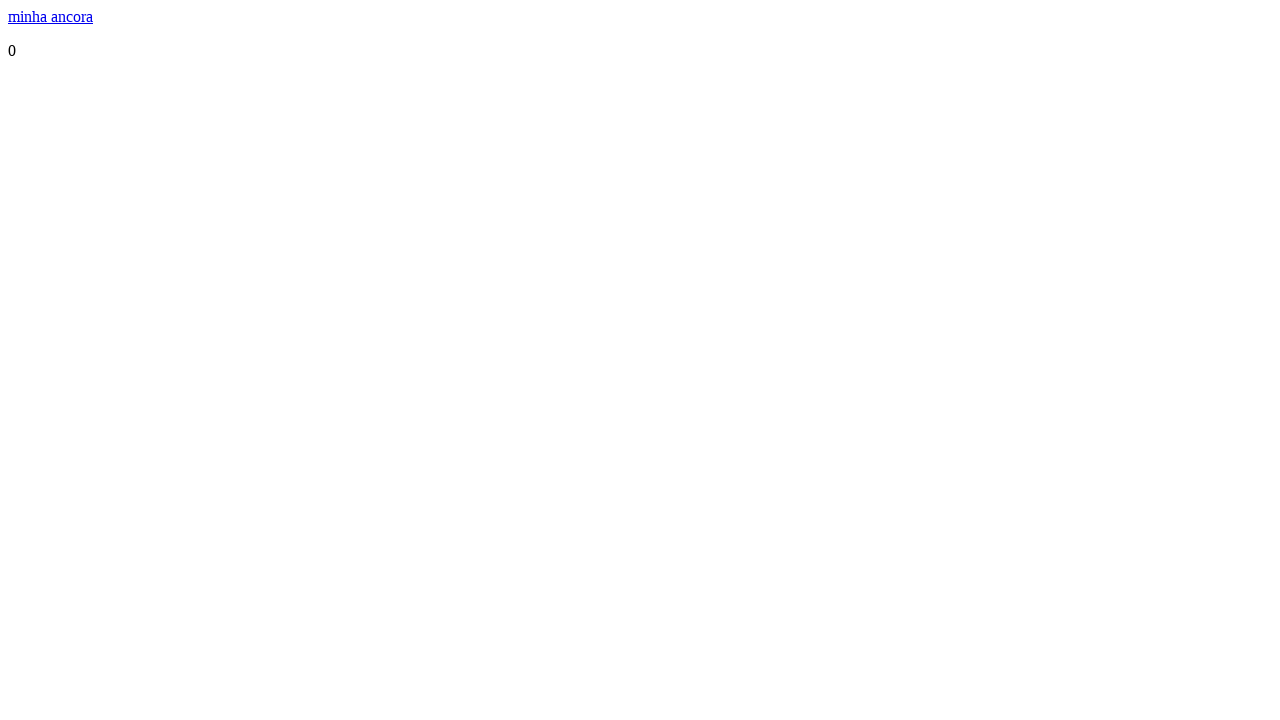

Clicked anchor link (iteration 7) at (50, 16) on a
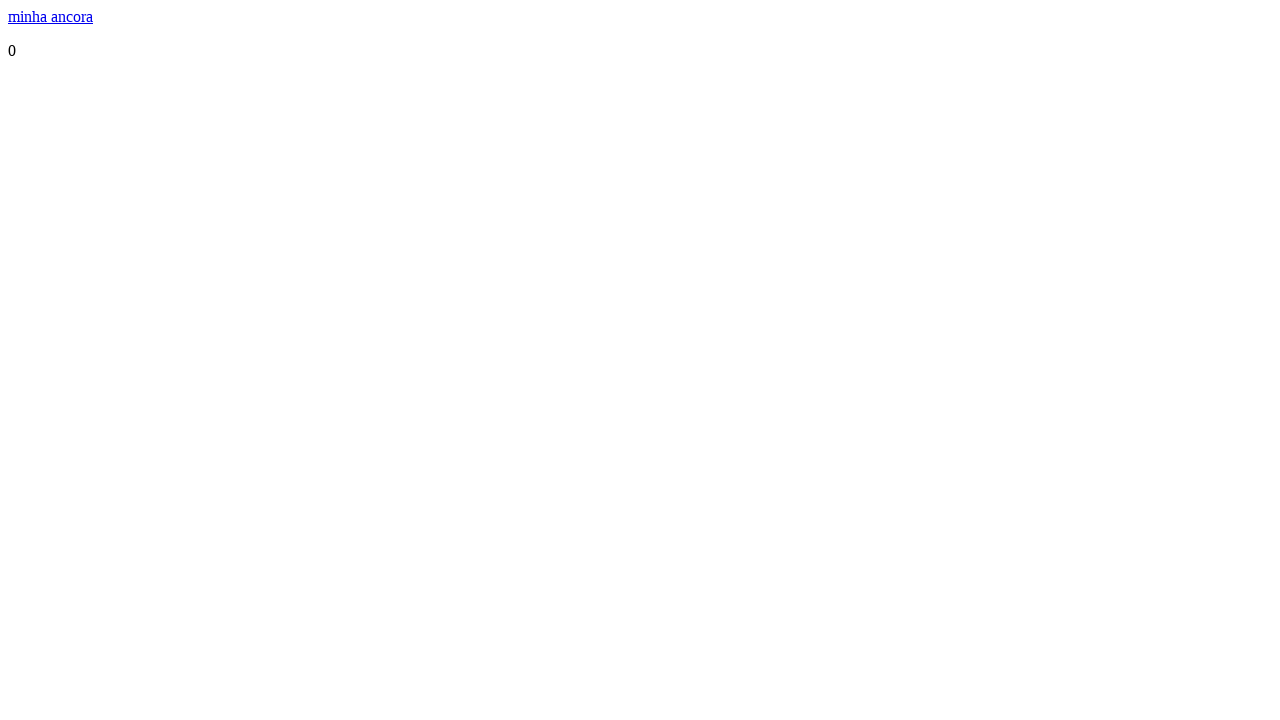

Paragraph elements verified to exist (iteration 8)
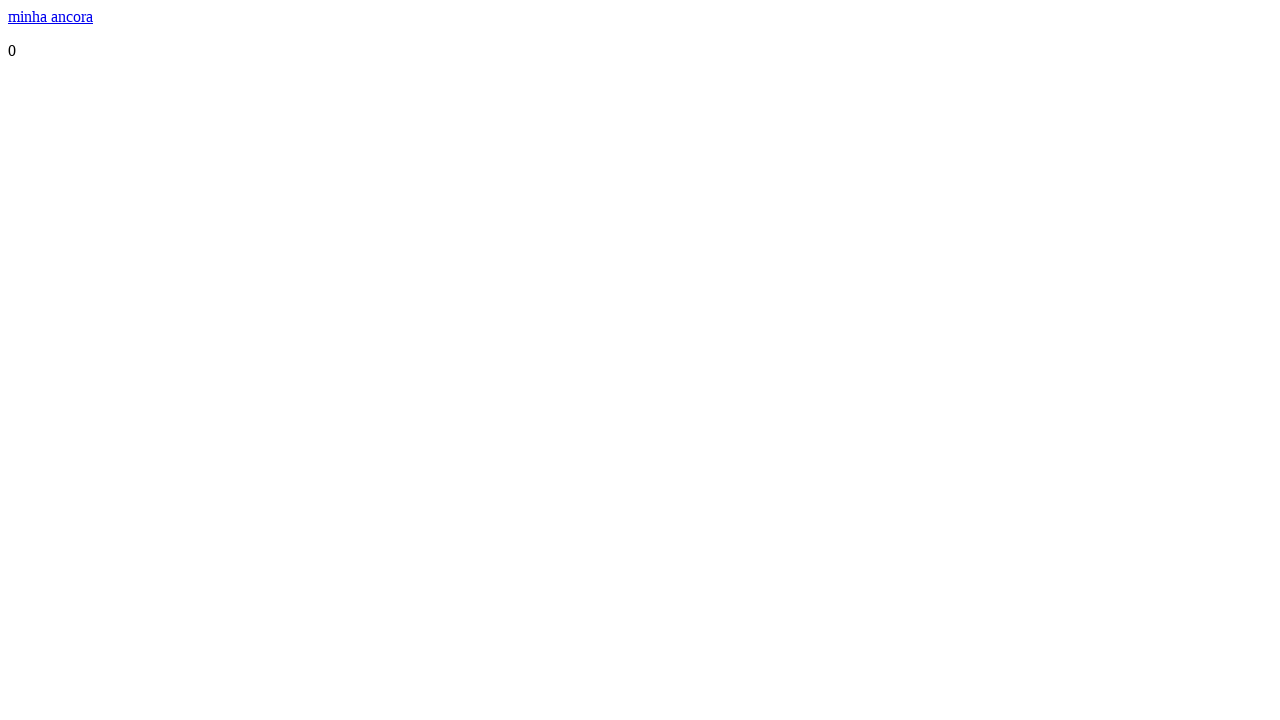

Clicked anchor link (iteration 8) at (50, 16) on a
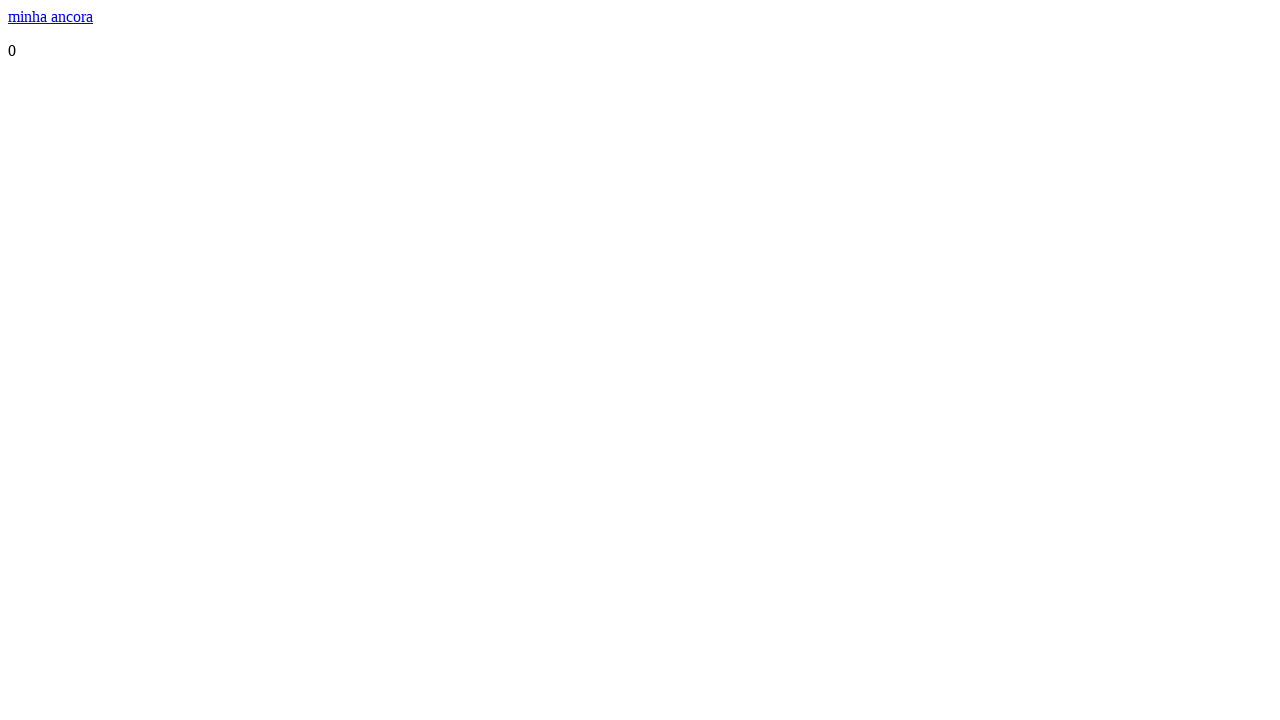

Paragraph elements verified to exist (iteration 9)
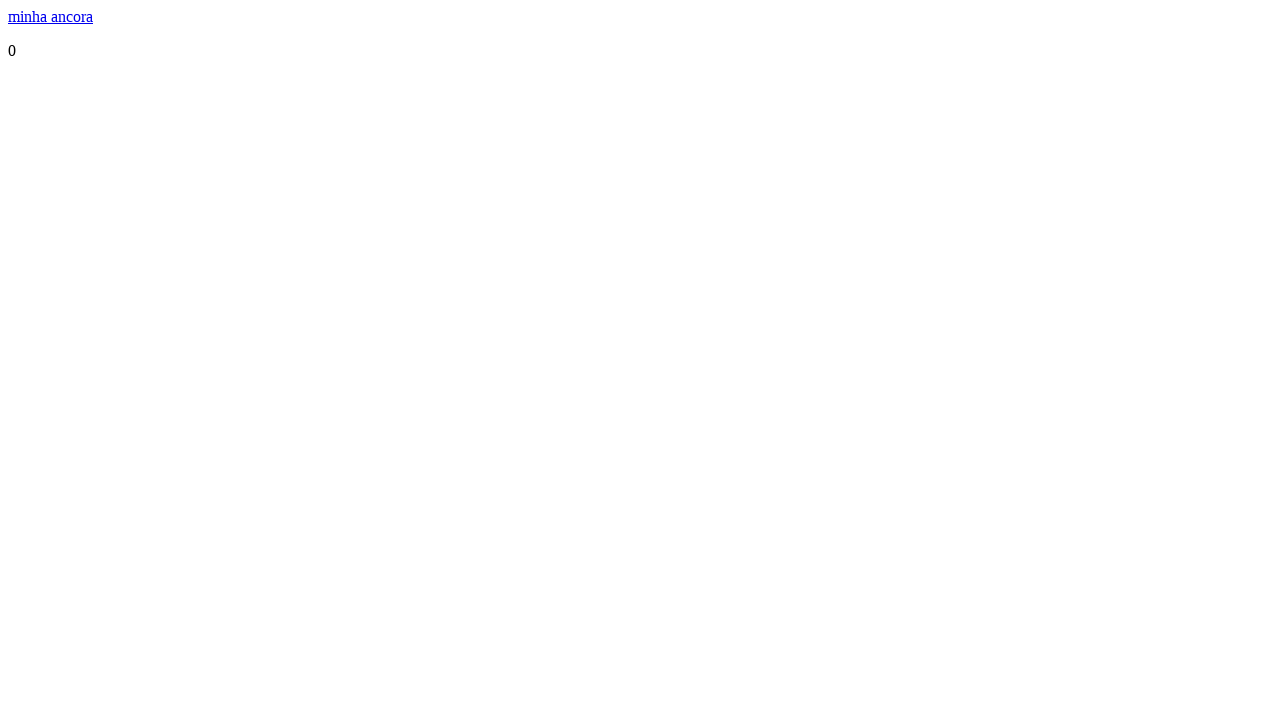

Clicked anchor link (iteration 9) at (50, 16) on a
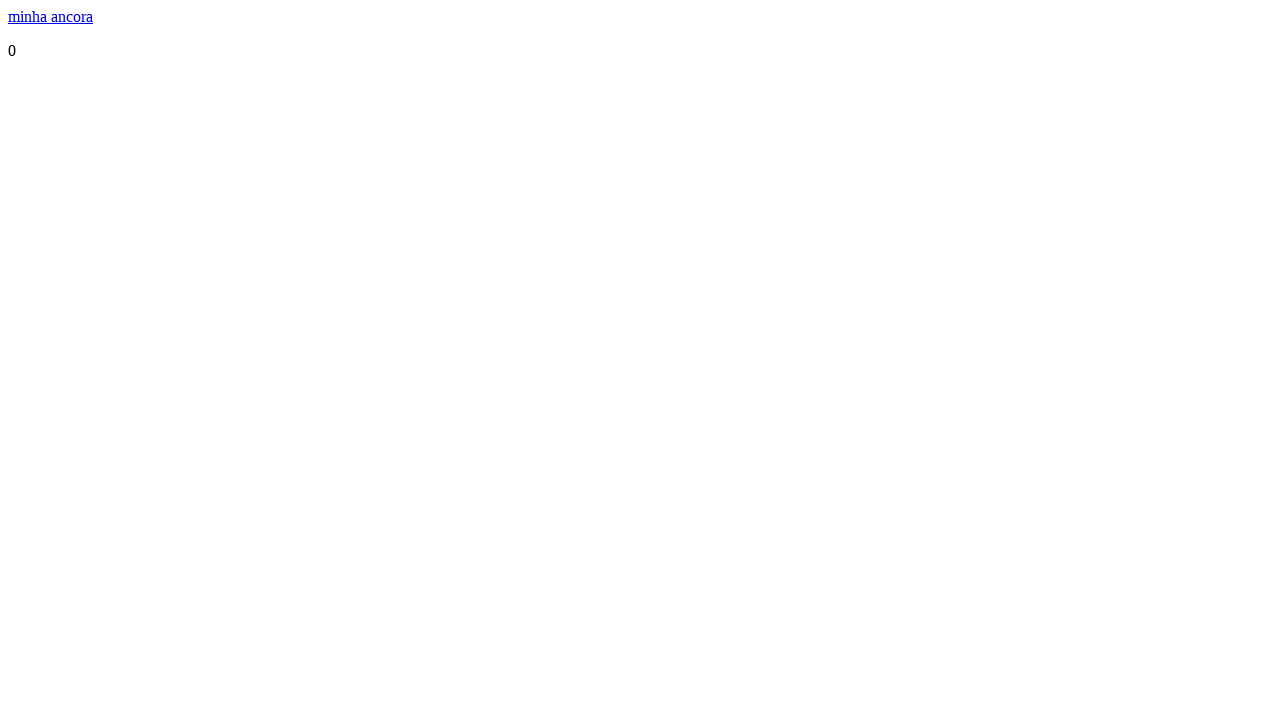

Paragraph elements verified to exist (iteration 10)
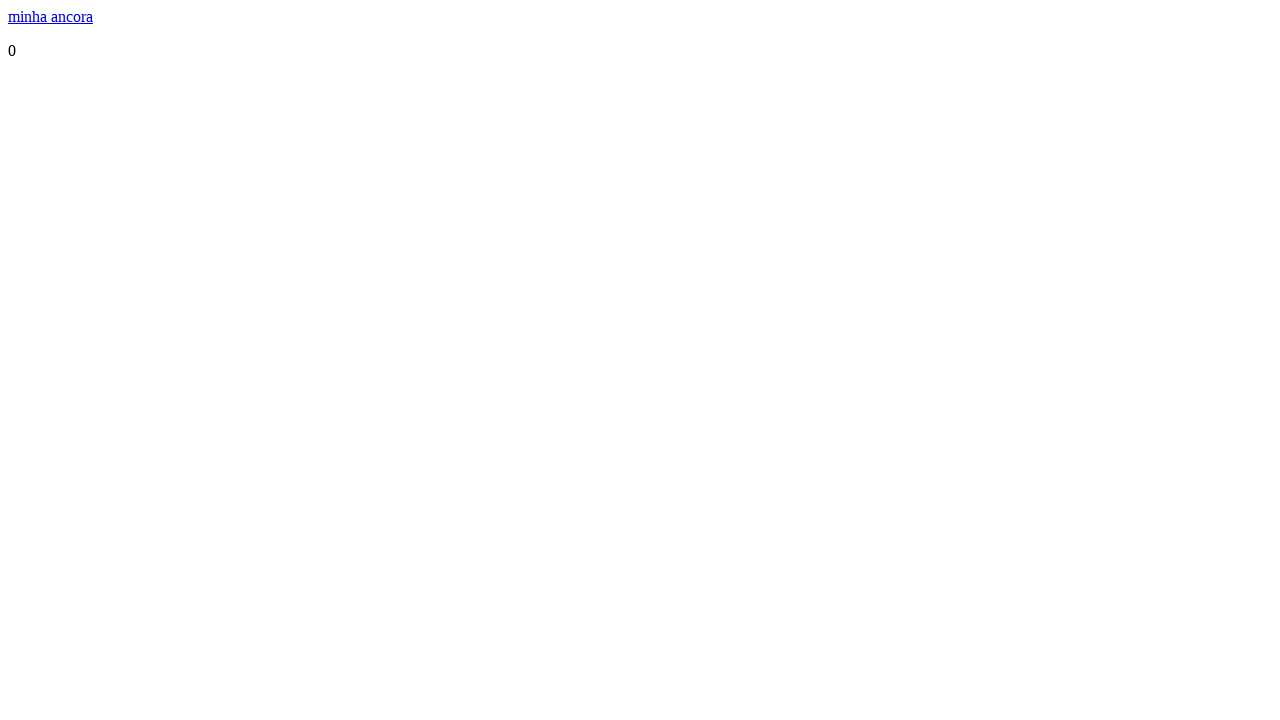

Clicked anchor link (iteration 10) at (50, 16) on a
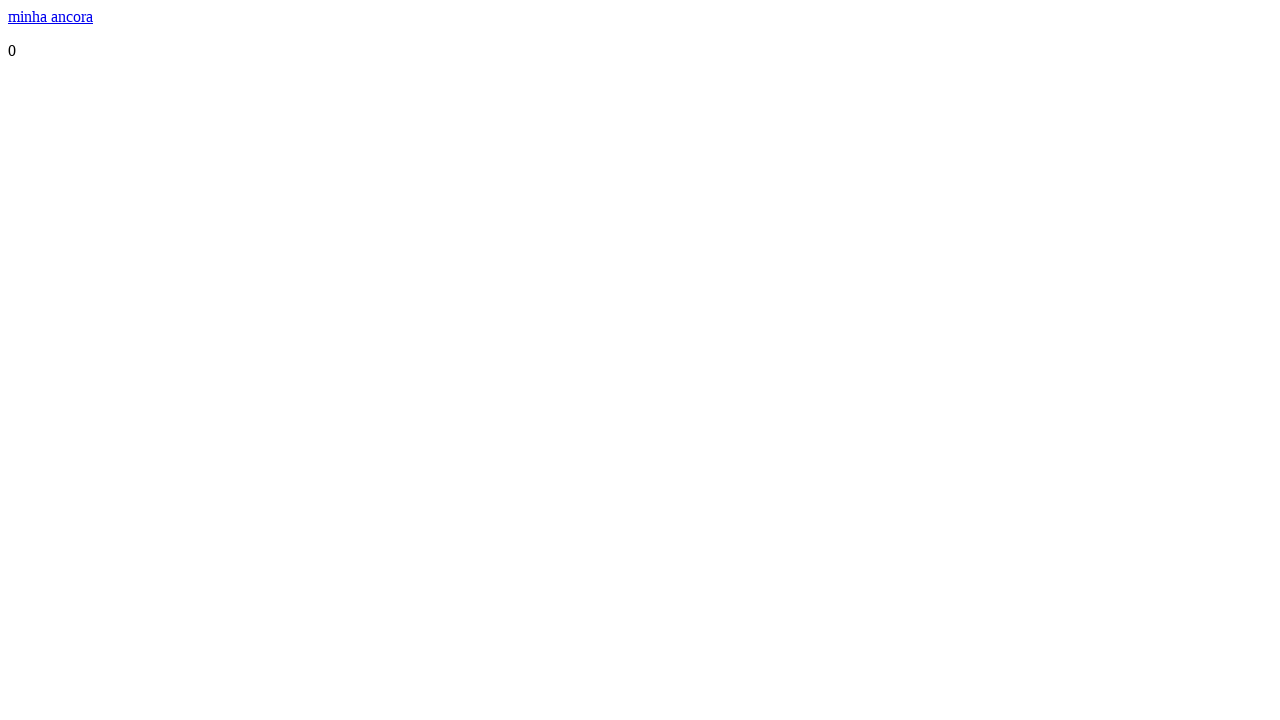

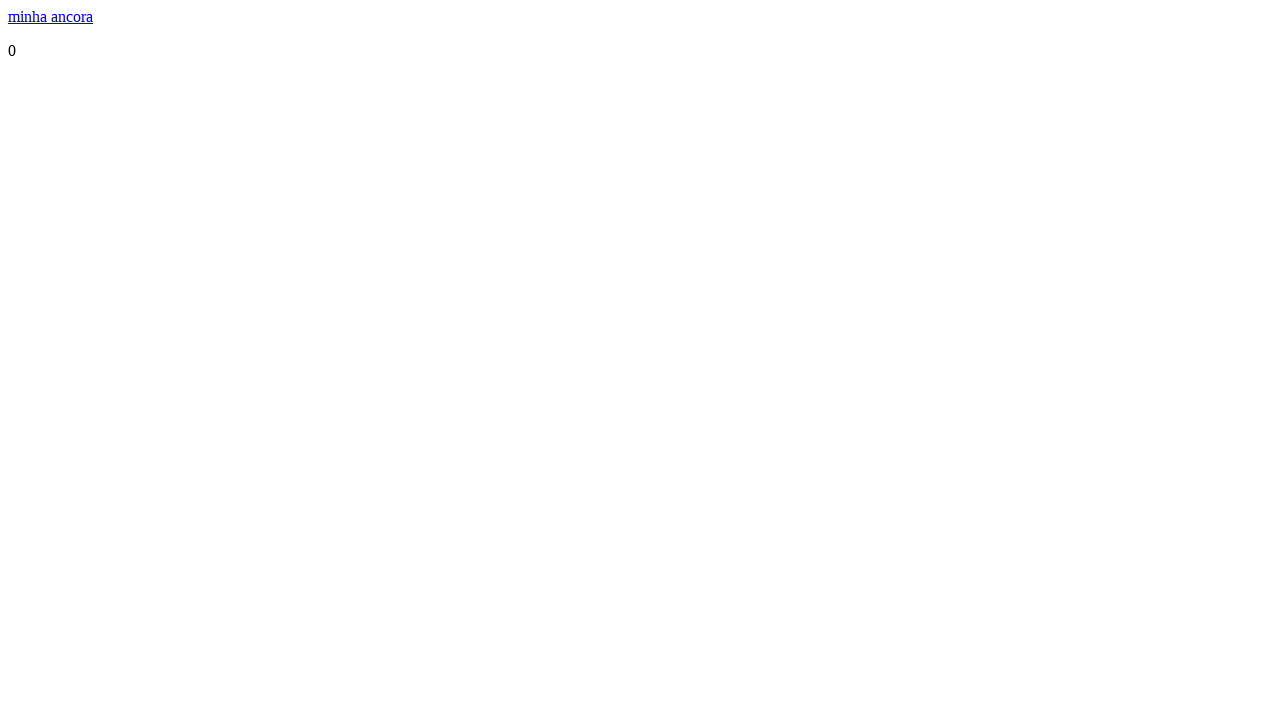